Tests a registration/text-box form by filling in full name, email, current address, and permanent address fields, then submitting and verifying the output displays correctly

Starting URL: https://demoqa.com/text-box

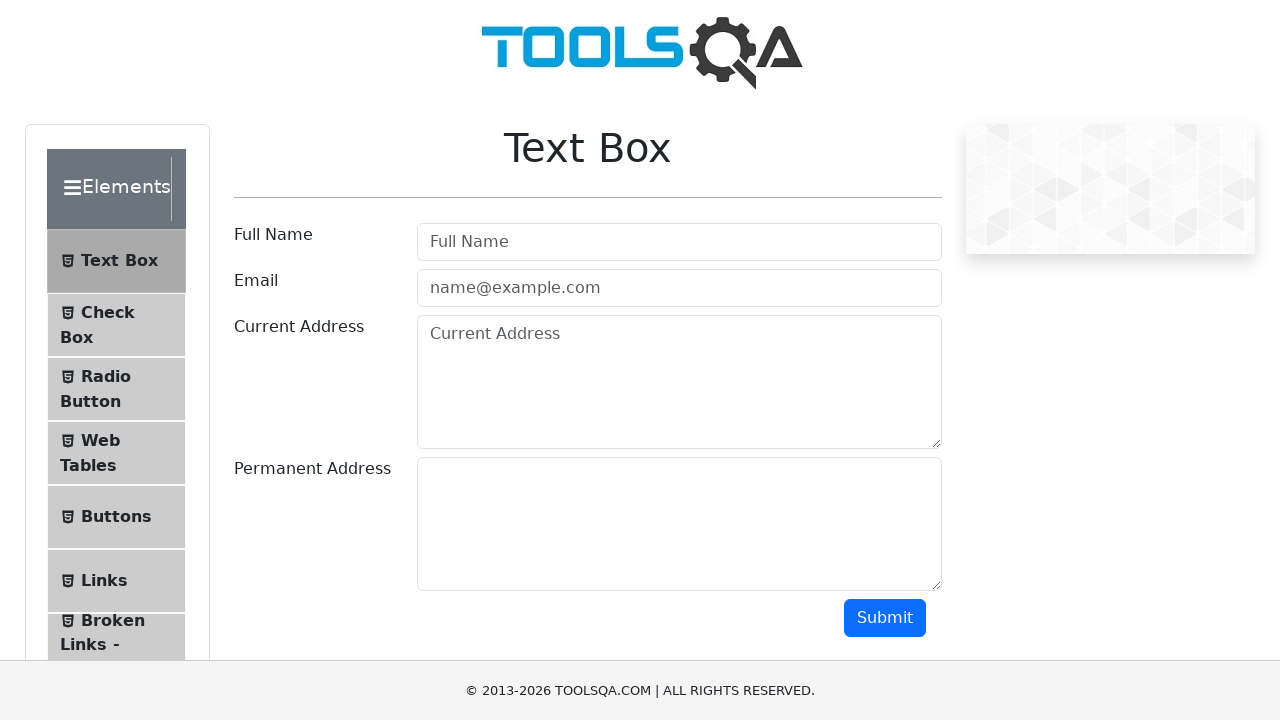

Filled full name field with 'Ev Gev' on //*[@id="userName"]
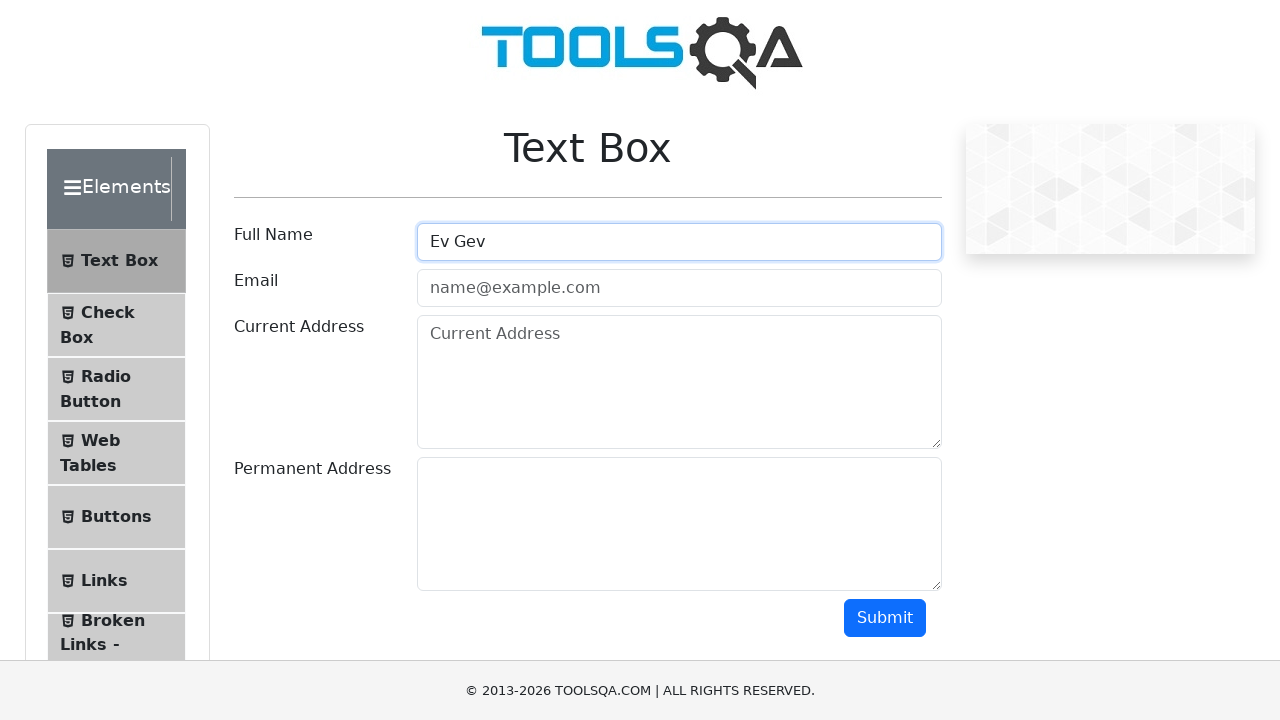

Filled email field with 'ev.gev@gmail.com' on //*[@id="userEmail"]
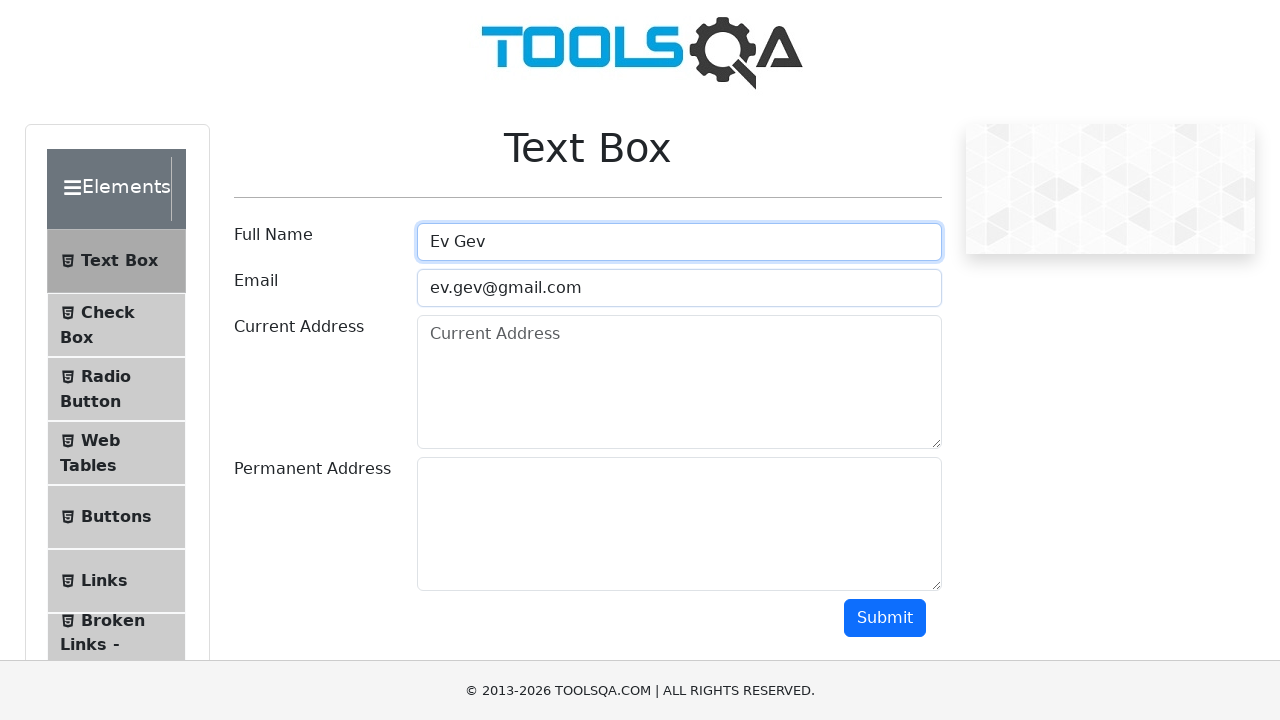

Filled current address field with 'logMoc 12' on //*[@id="currentAddress"]
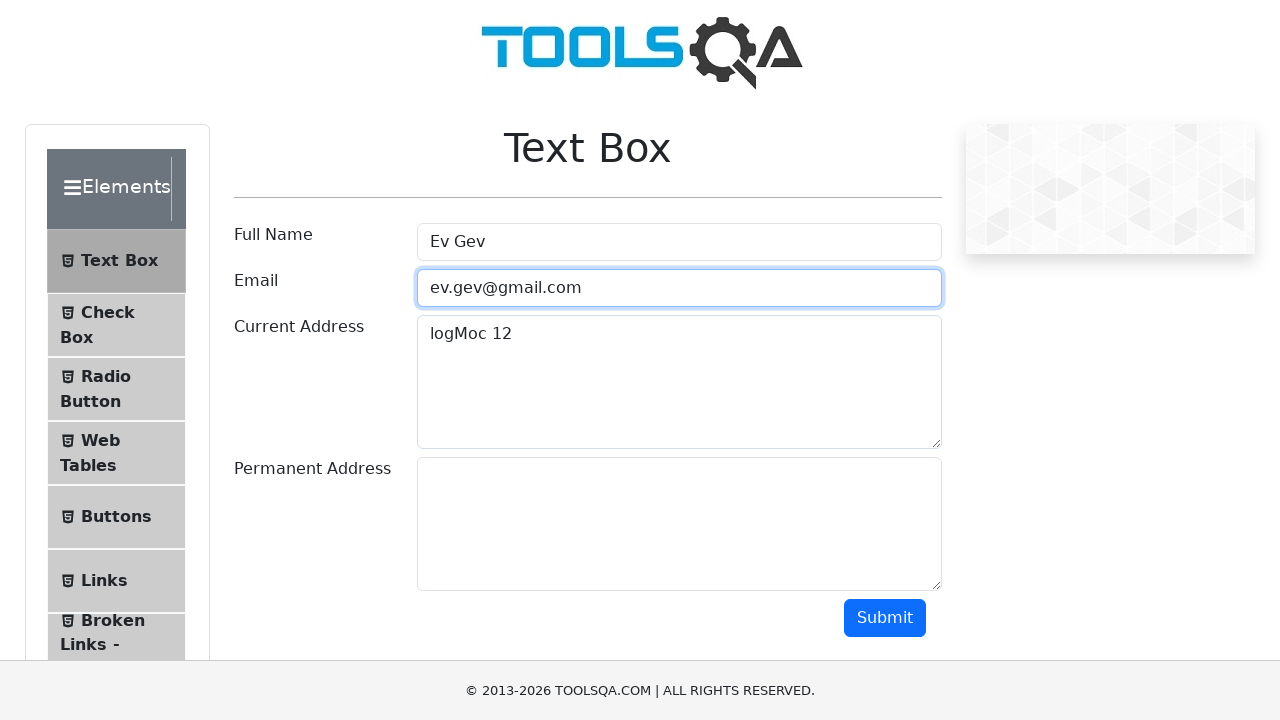

Filled permanent address field with 'MocLog 21' on //*[@id="permanentAddress"]
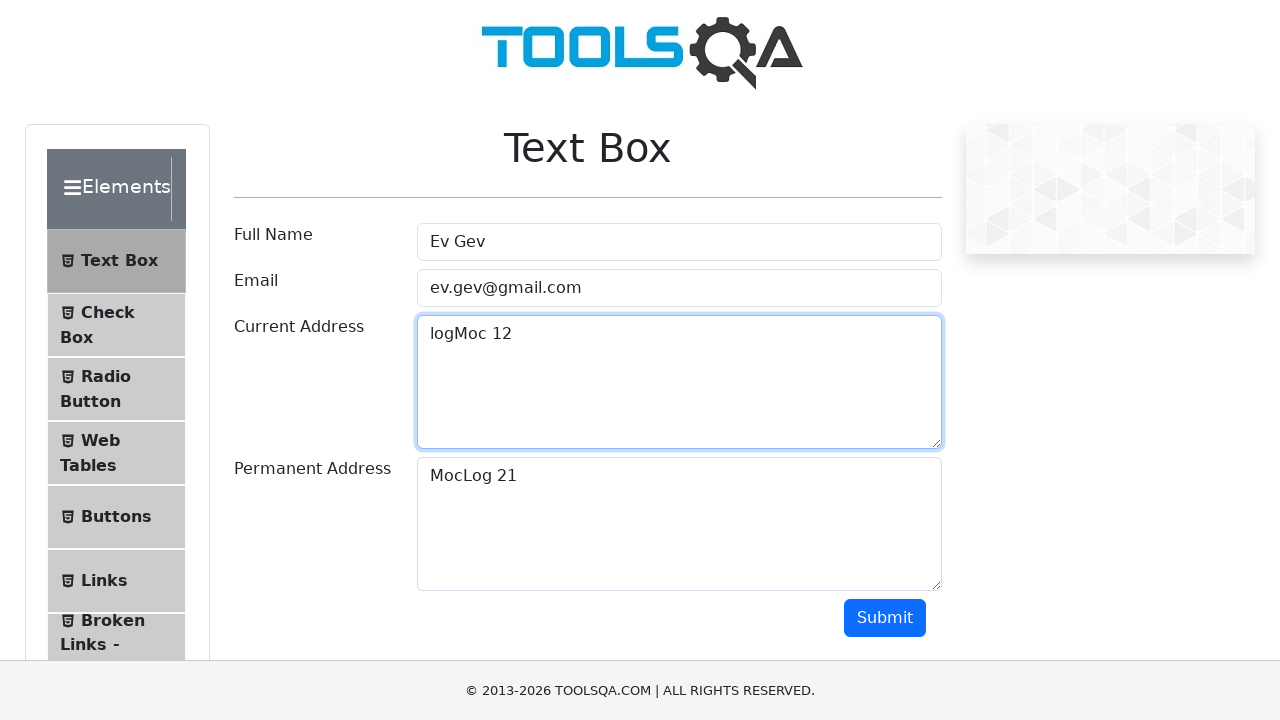

Clicked submit button to submit the registration form at (885, 618) on xpath=//*[@id="submit"]
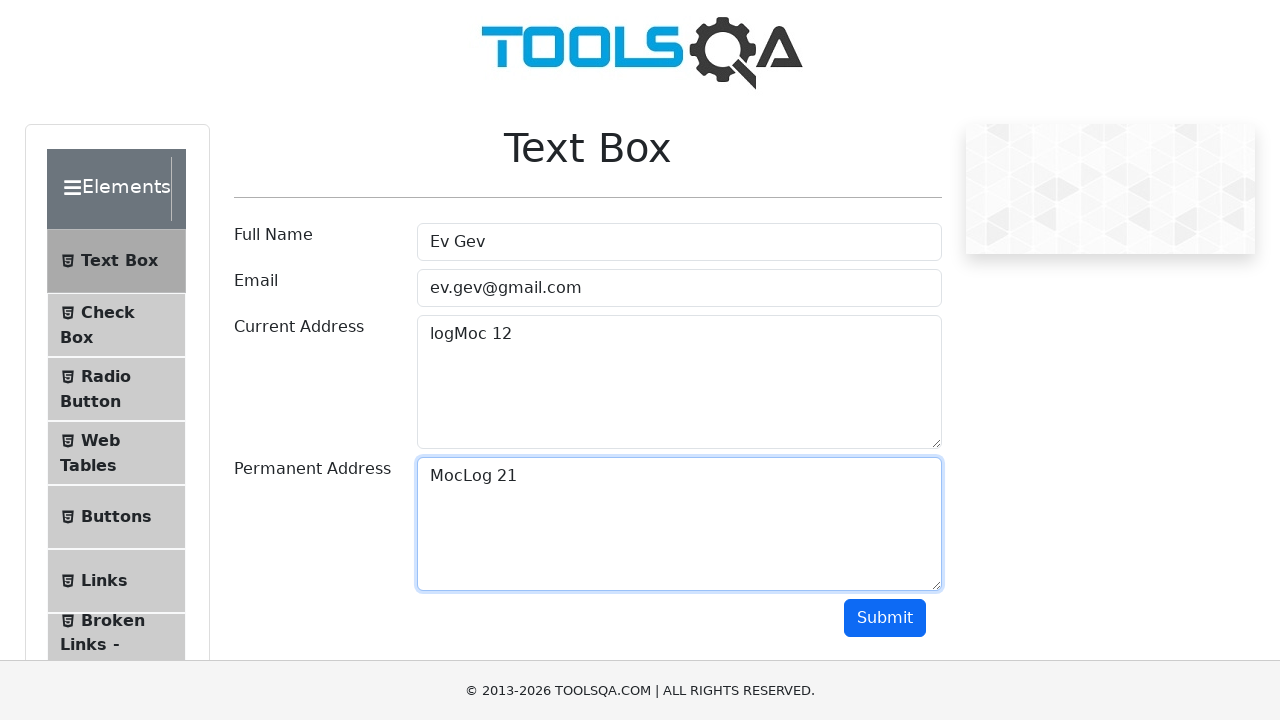

Output modal became visible
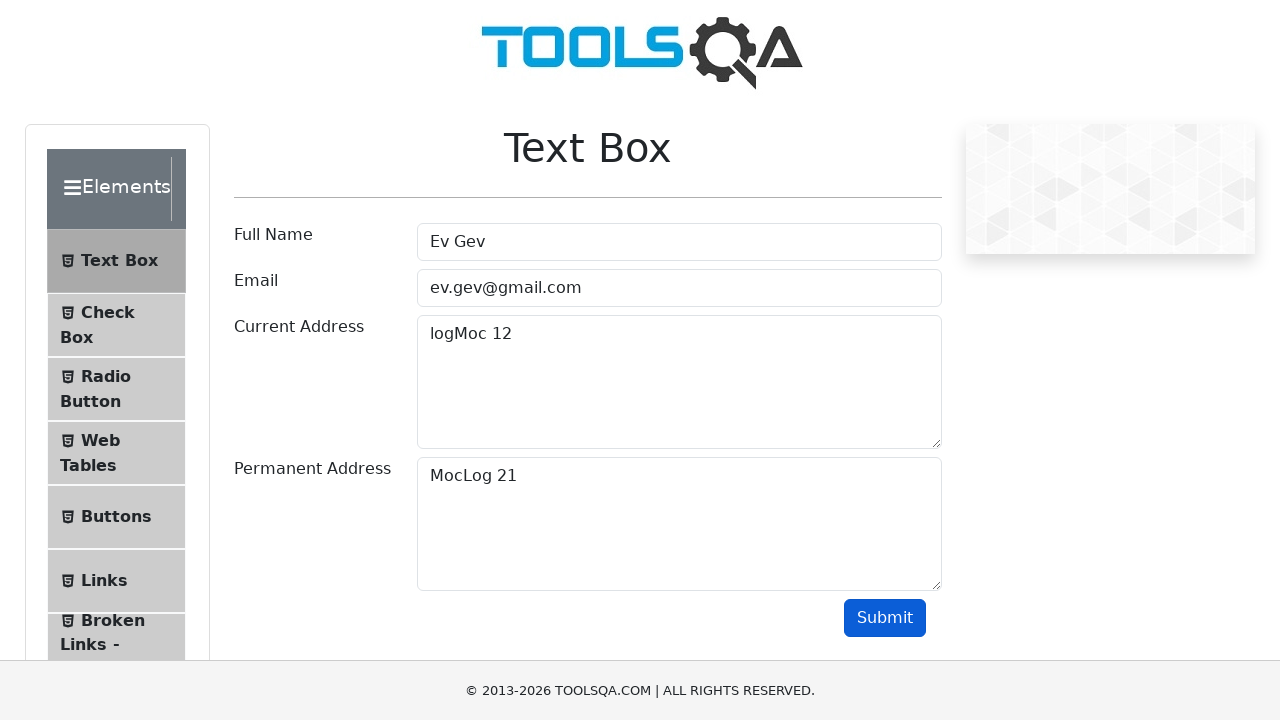

Verified that name field is displayed in the output
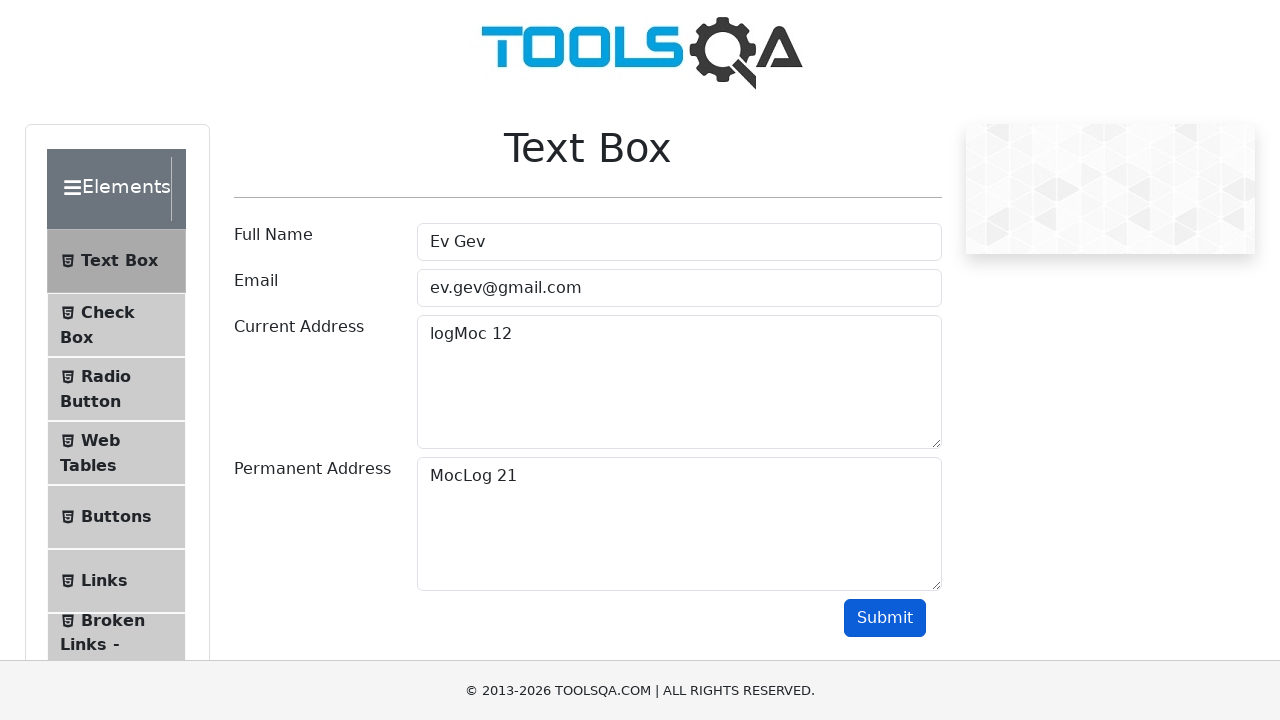

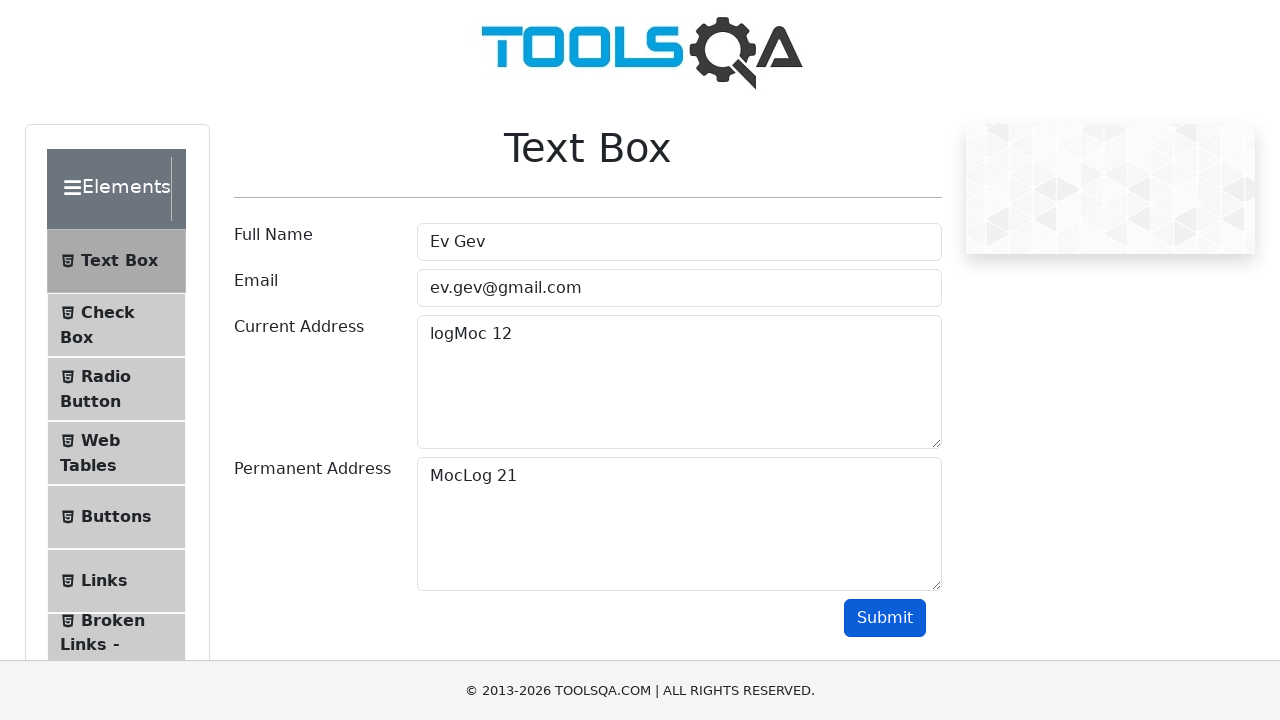